Tests a registration form by filling in first name, last name, selecting gender, checking a checkbox, and selecting a skill from a dropdown

Starting URL: https://demo.automationtesting.in/Register.html

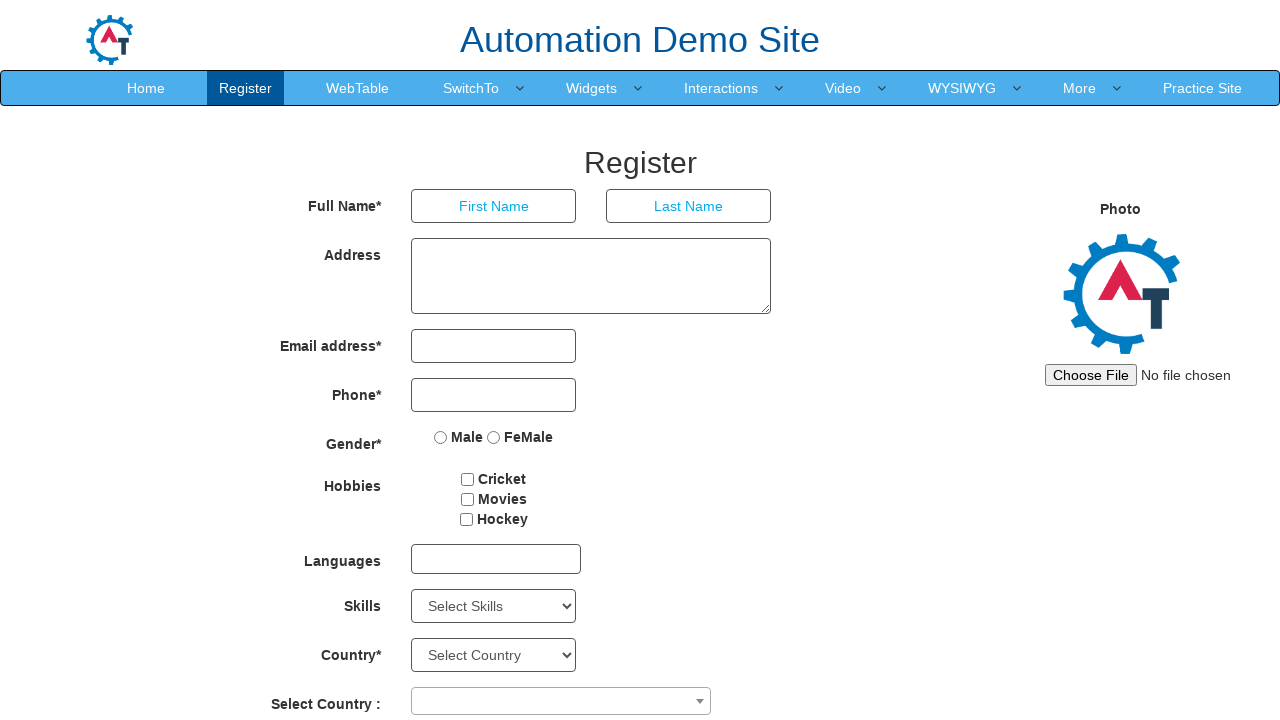

Filled first name field with 'Junedd' on input[placeholder='First Name']
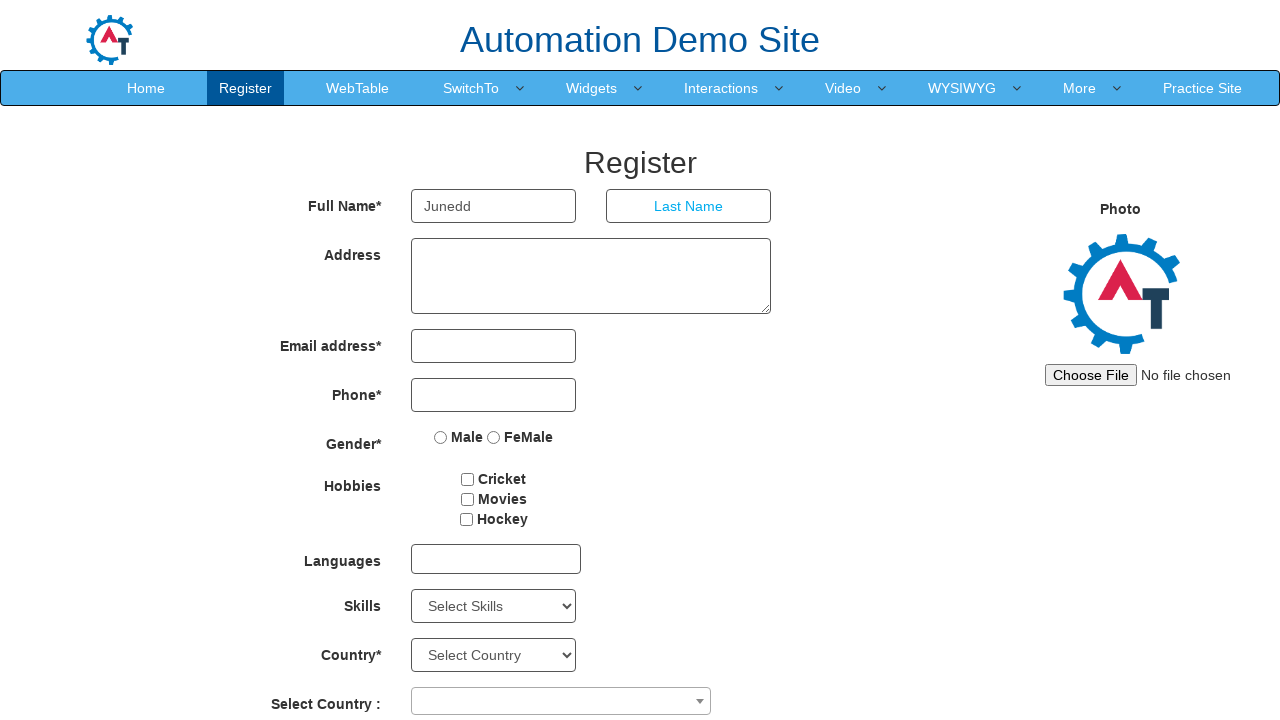

Filled last name field with 'Aslam' on input[placeholder='Last Name']
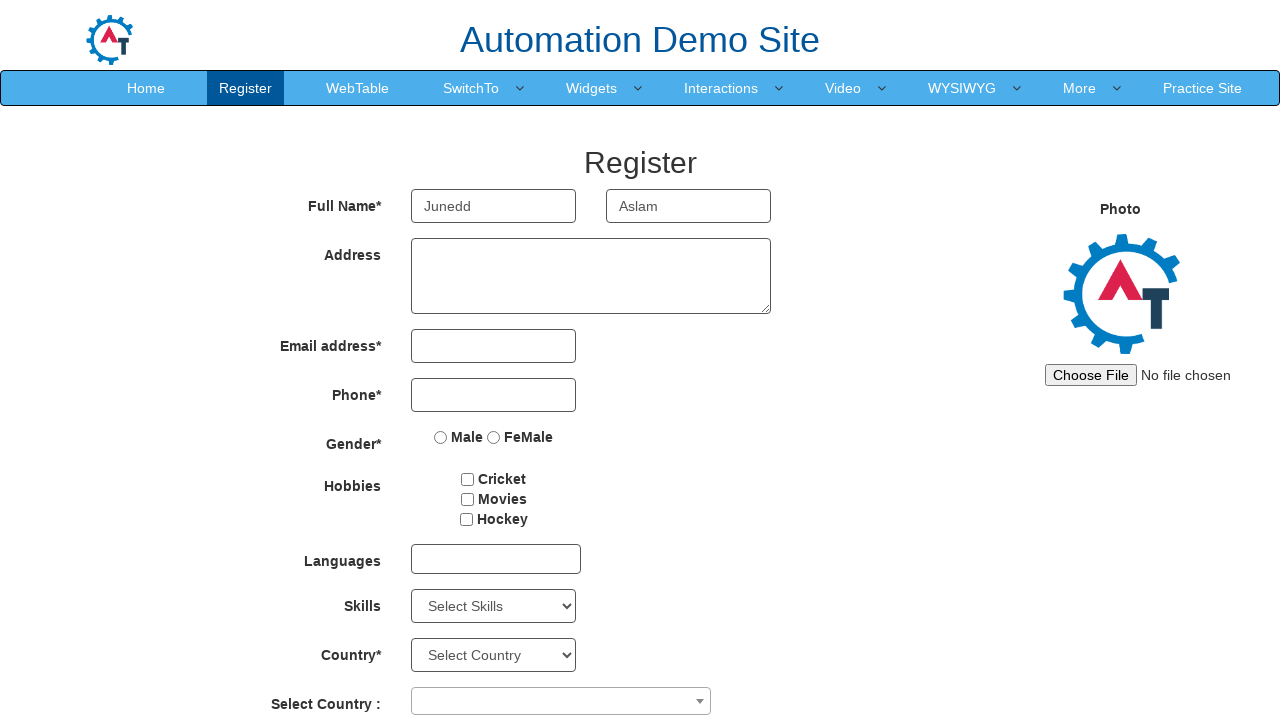

Selected Male gender radio button at (441, 437) on input[value='Male']
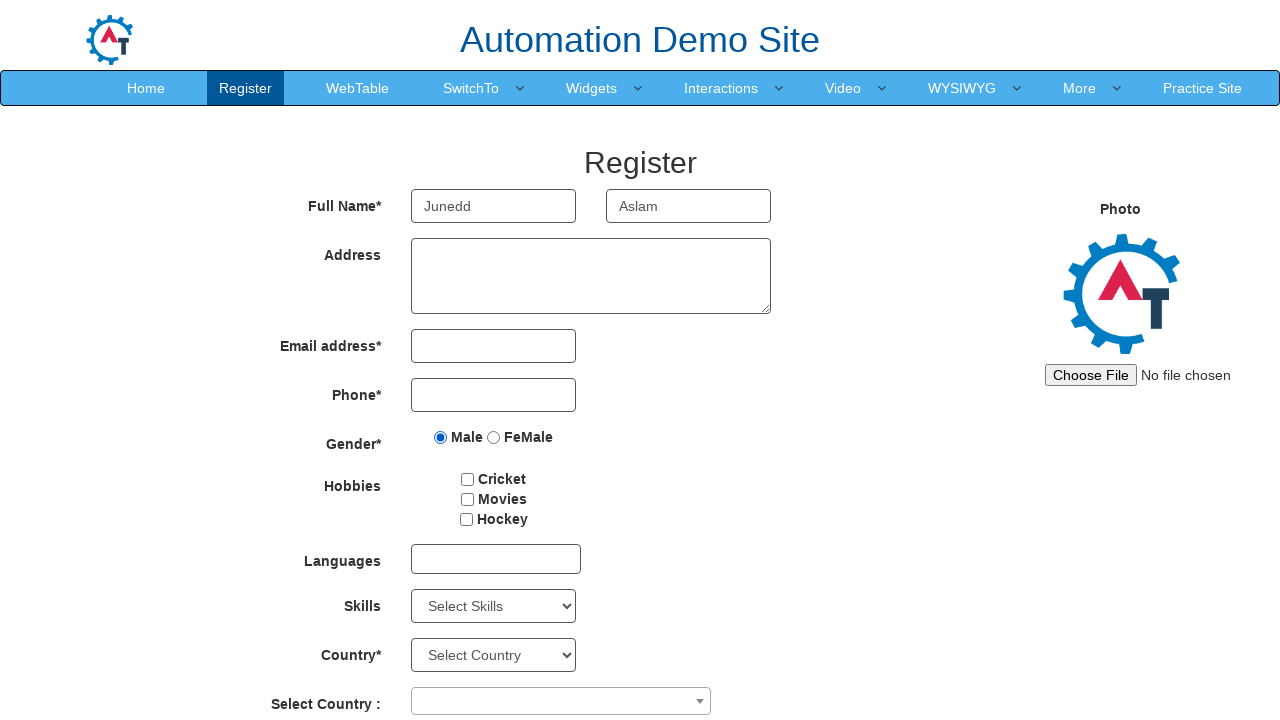

Checked the first checkbox at (468, 479) on input#checkbox1
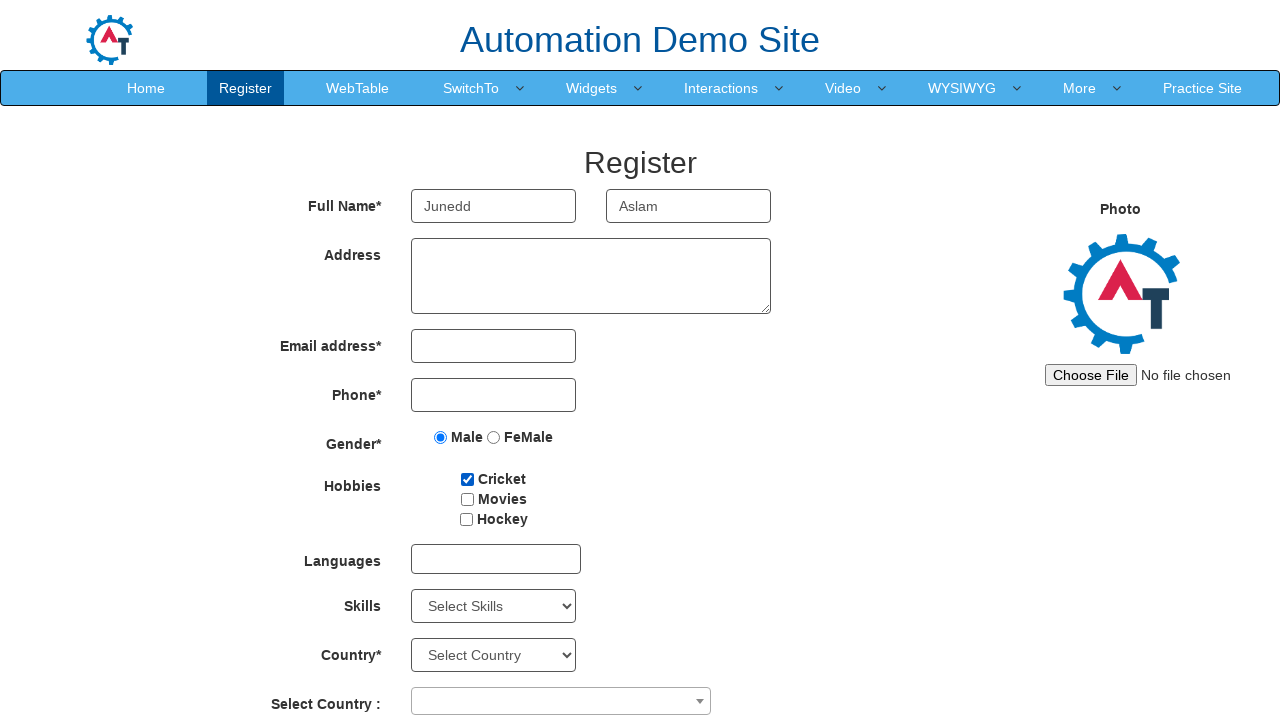

Selected C++ from Skills dropdown on select#Skills
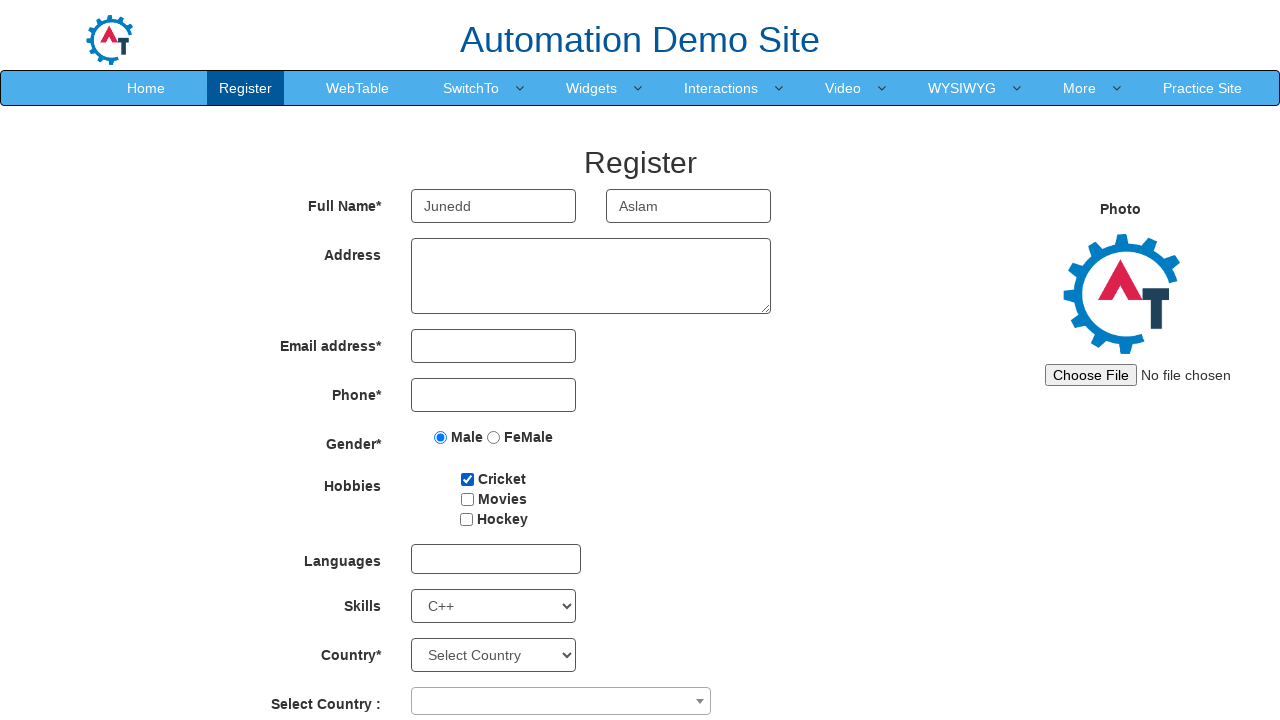

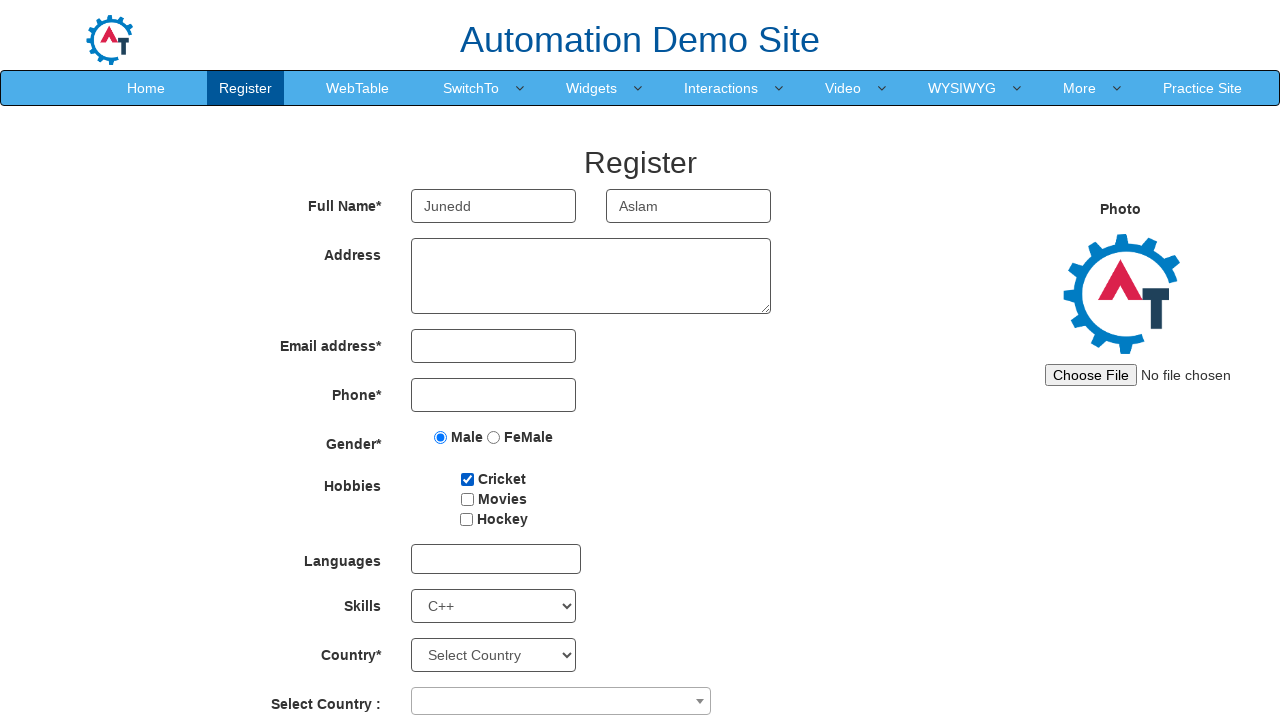